Navigates to W3Schools Bootstrap tables page and verifies that a table with headers is present and accessible

Starting URL: https://www.w3schools.com/bootstrap/bootstrap_tables.asp

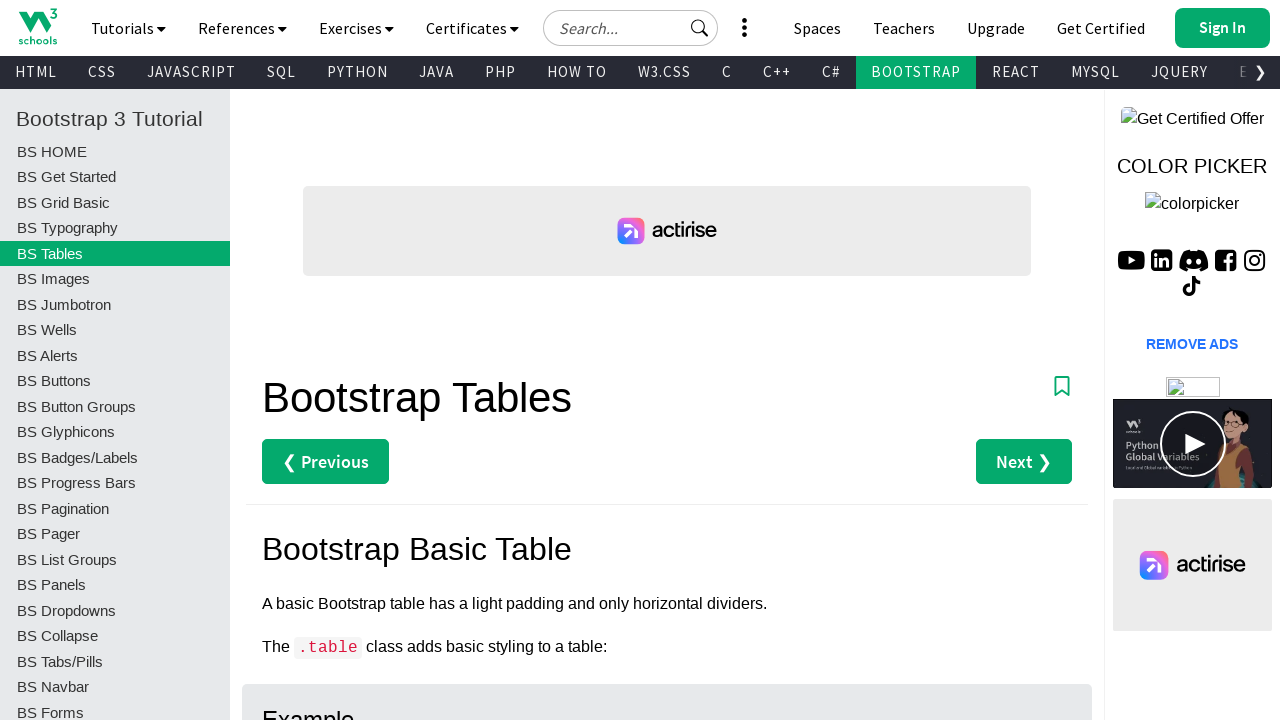

Navigated to W3Schools Bootstrap tables page
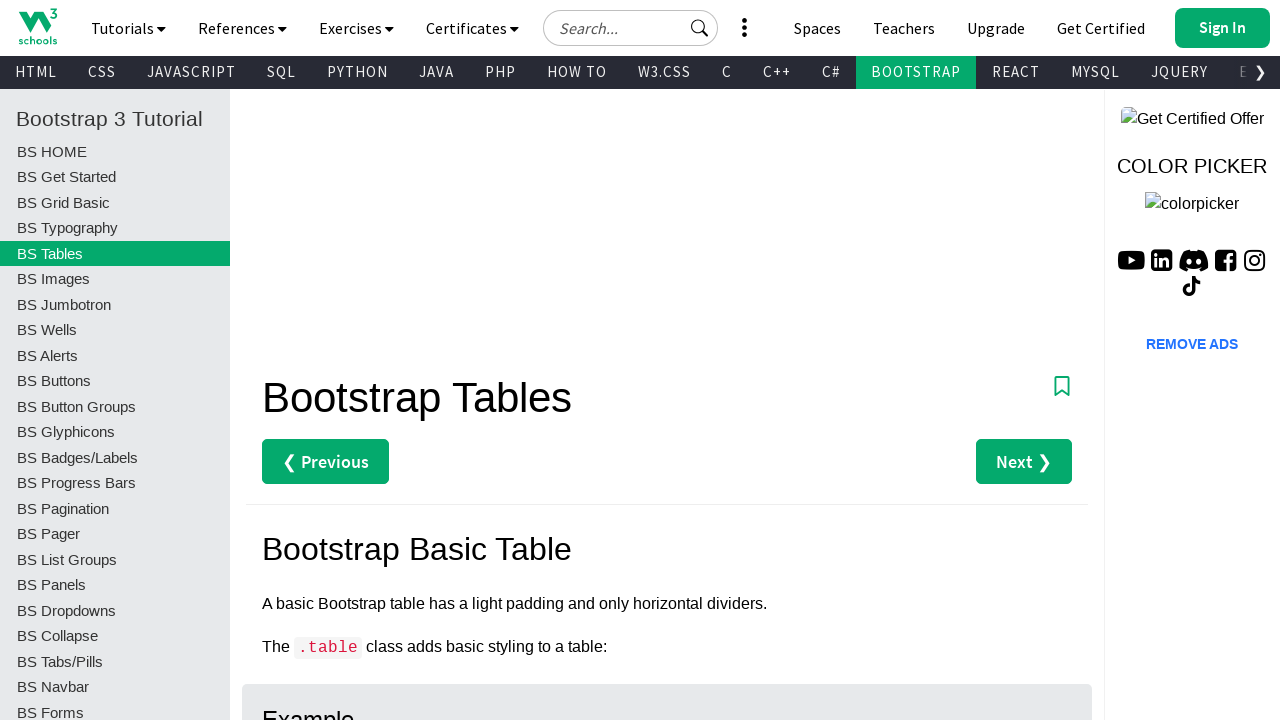

First Bootstrap table became visible
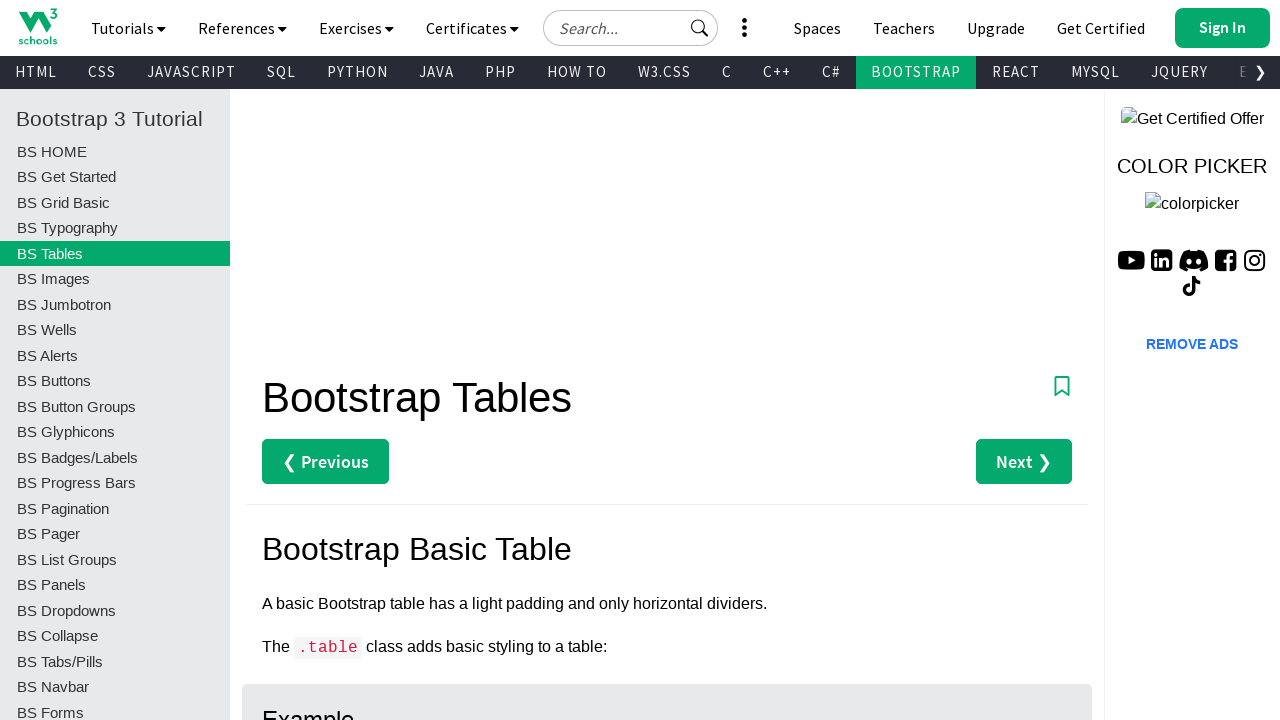

First table row became visible, confirming table structure
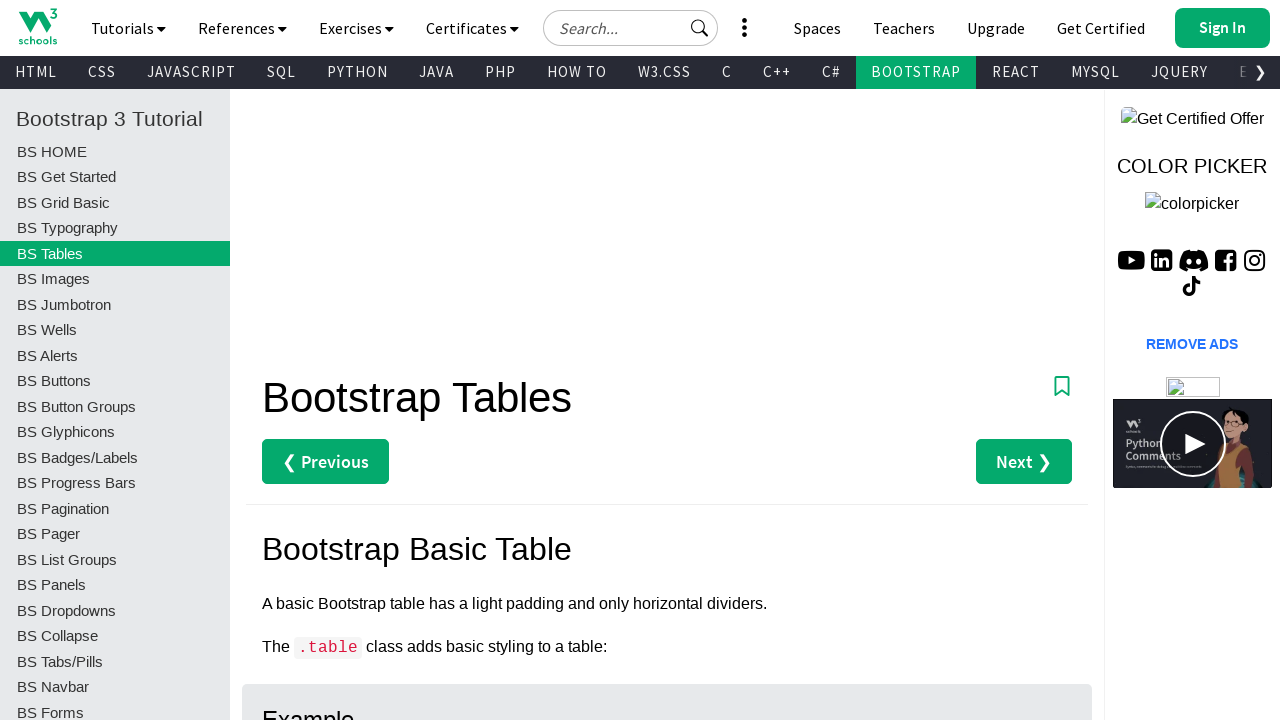

Table headers became visible, confirming table headers are present and accessible
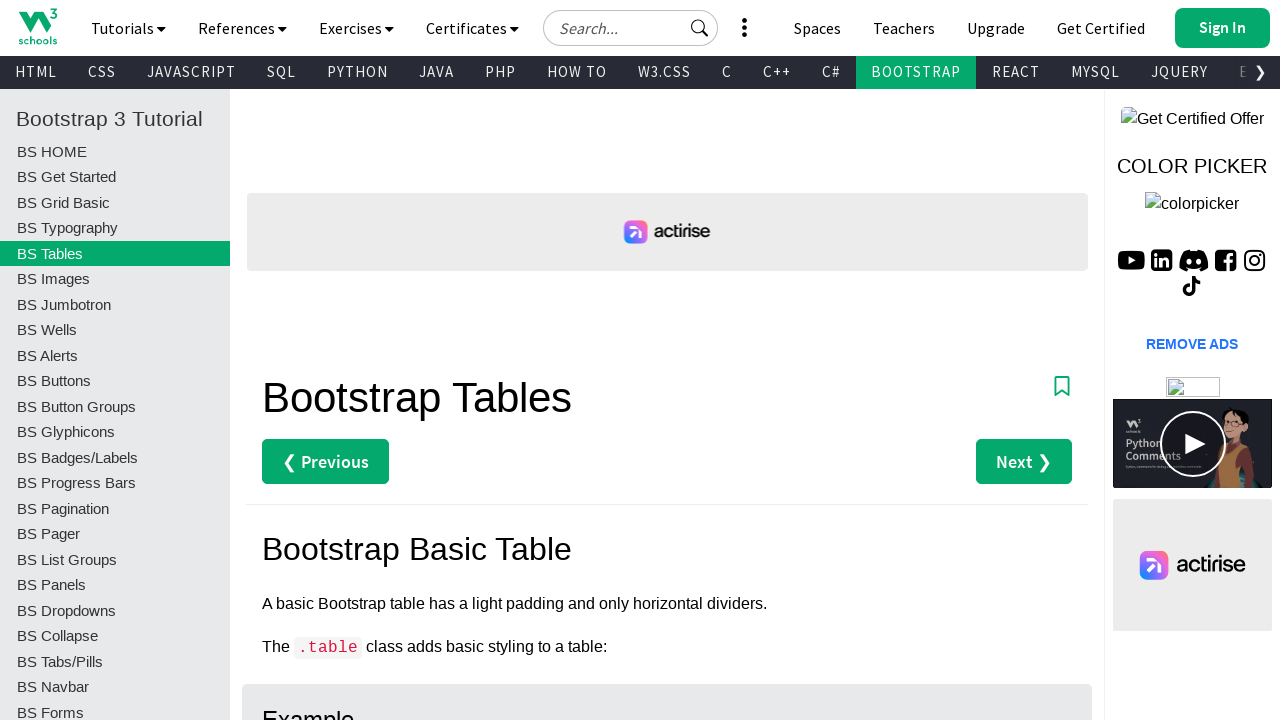

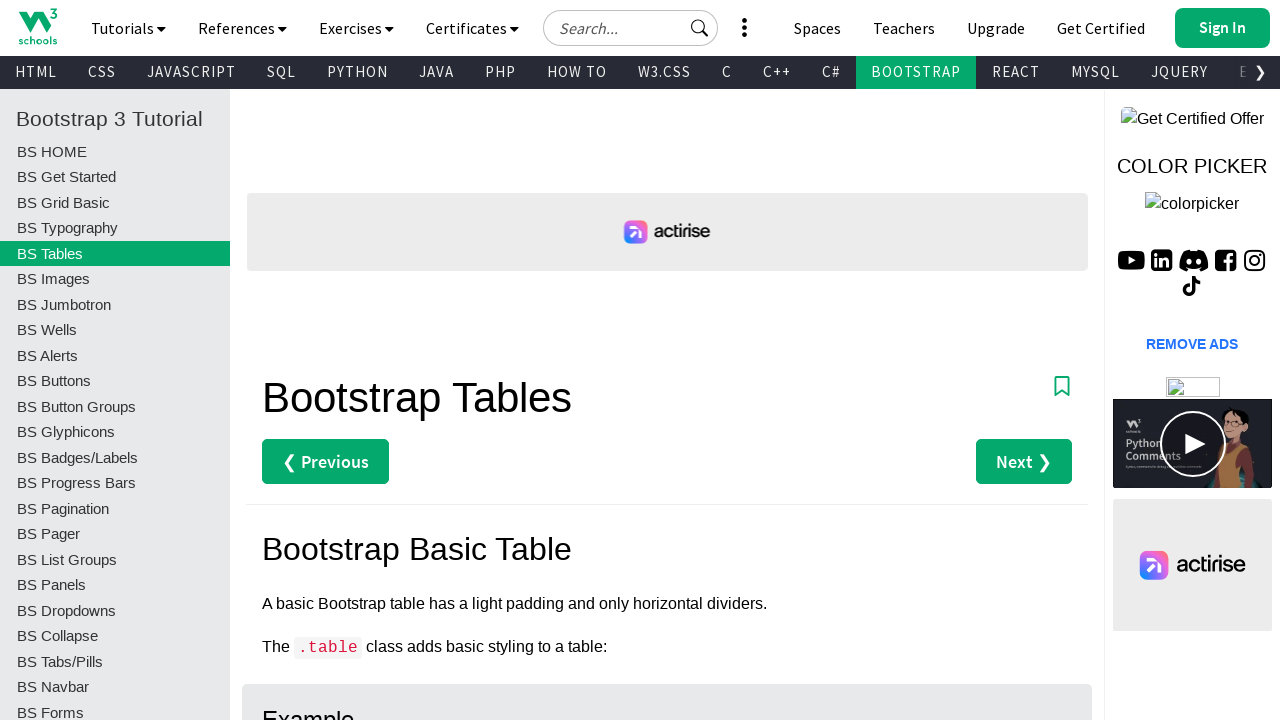